Tests that pressing Escape cancels edits to a todo item

Starting URL: https://demo.playwright.dev/todomvc

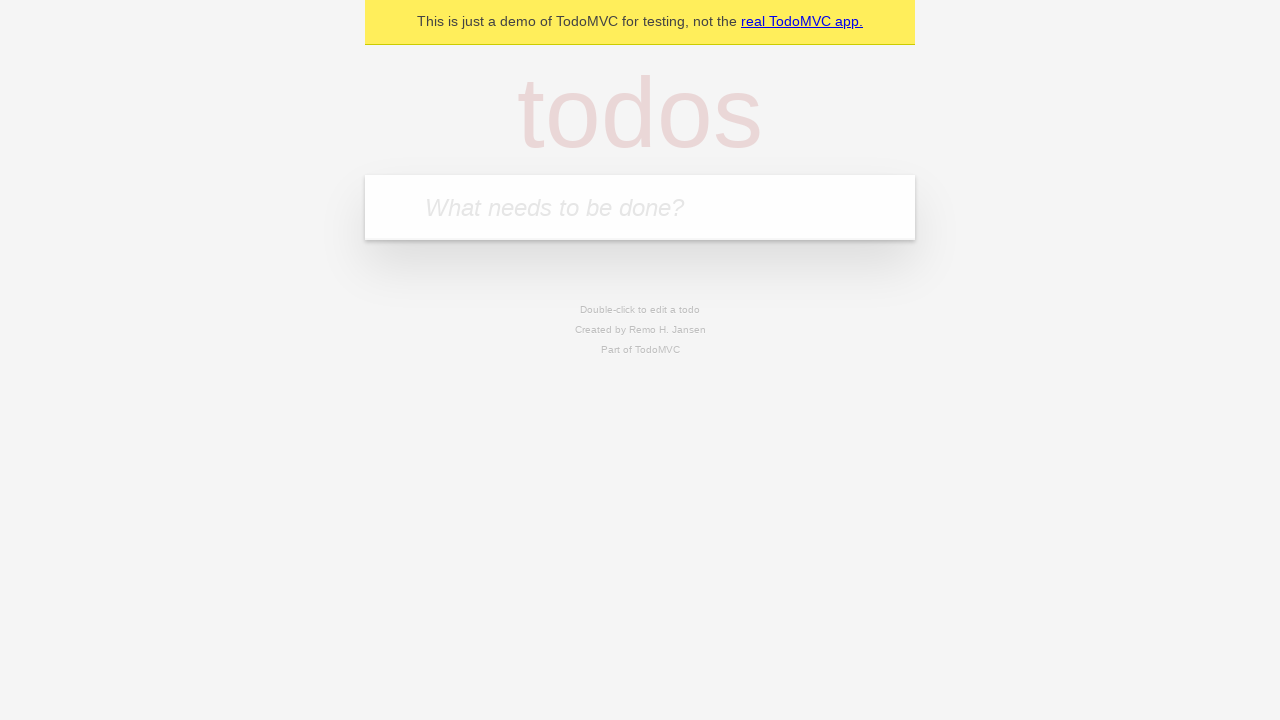

Filled new todo input with 'buy some cheese' on .new-todo
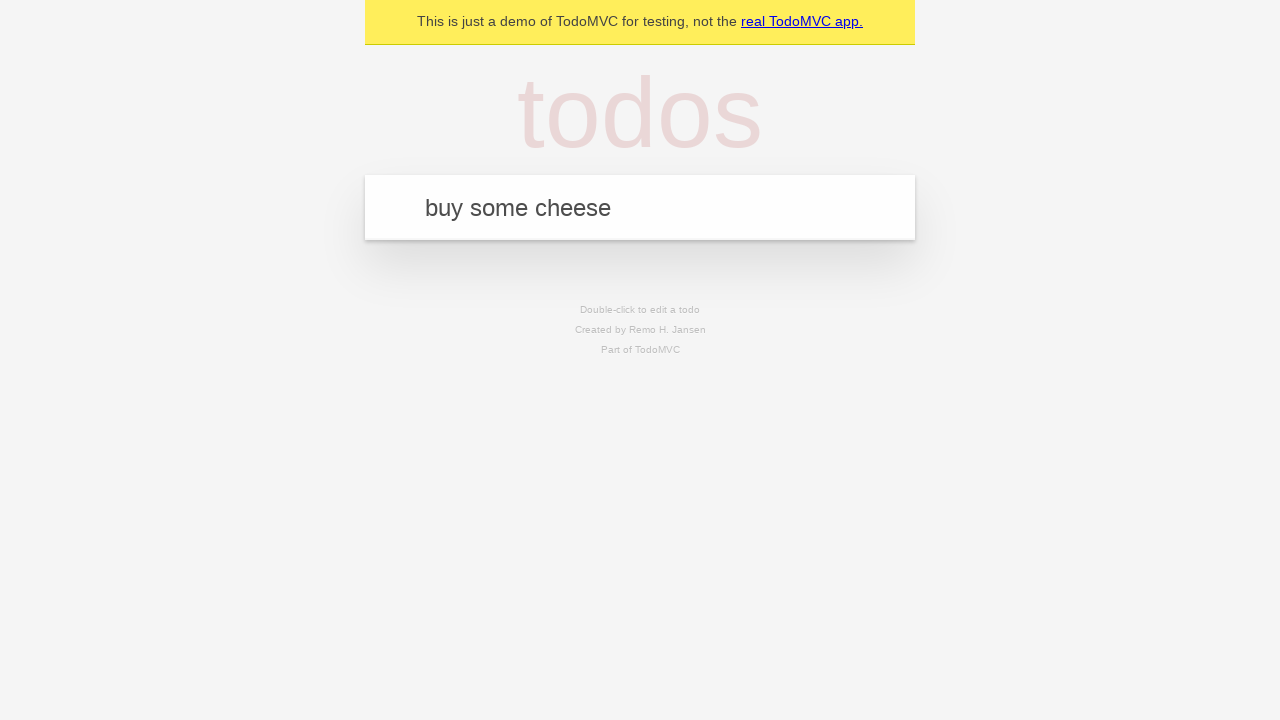

Pressed Enter to create first todo on .new-todo
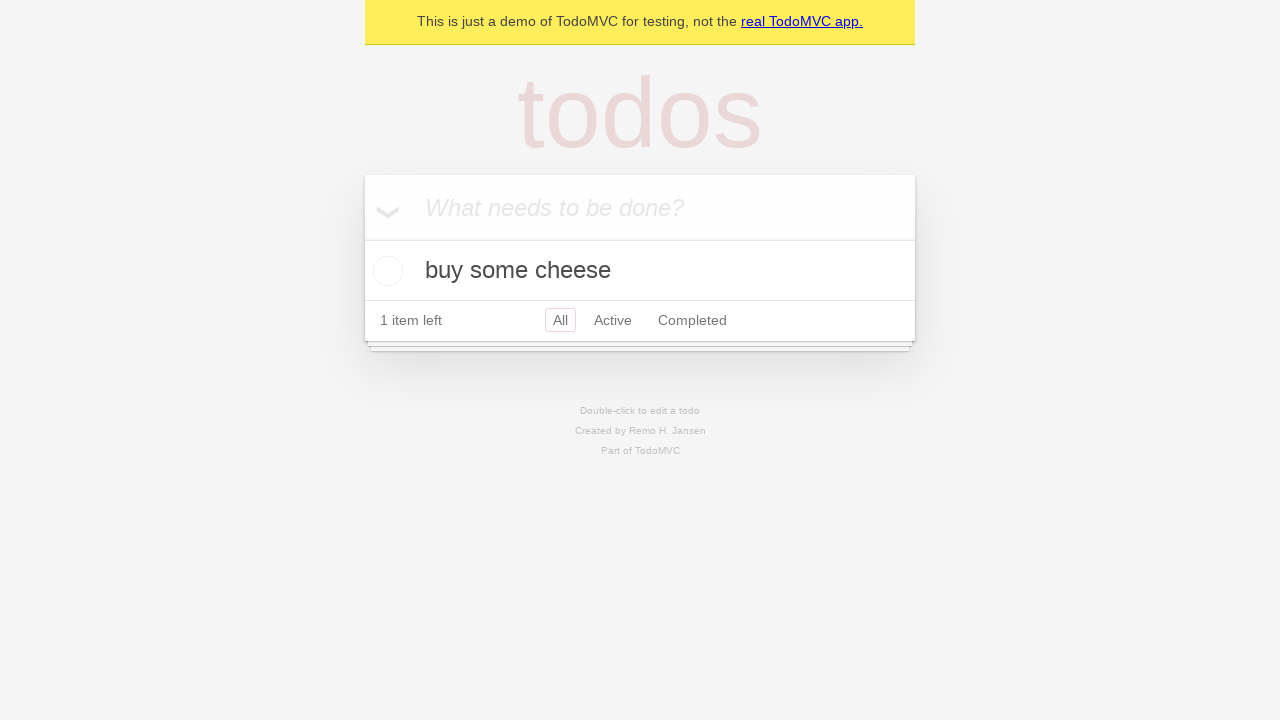

Filled new todo input with 'feed the cat' on .new-todo
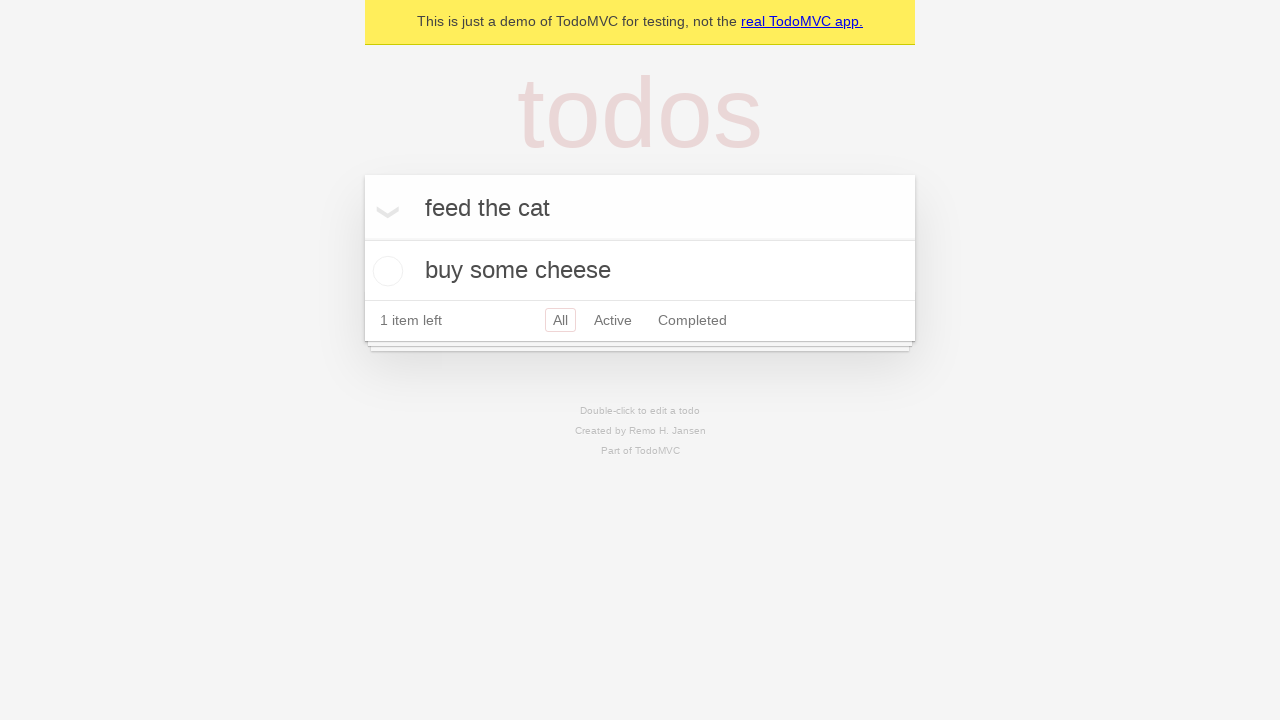

Pressed Enter to create second todo on .new-todo
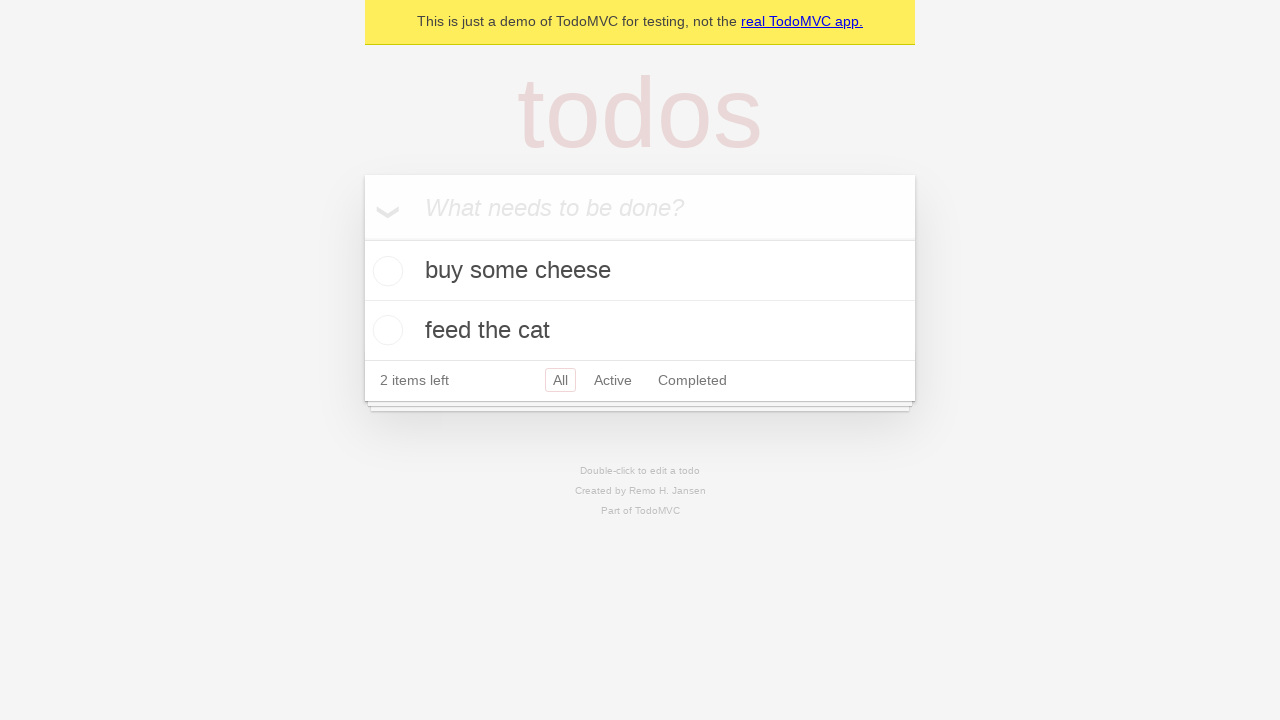

Filled new todo input with 'book a doctors appointment' on .new-todo
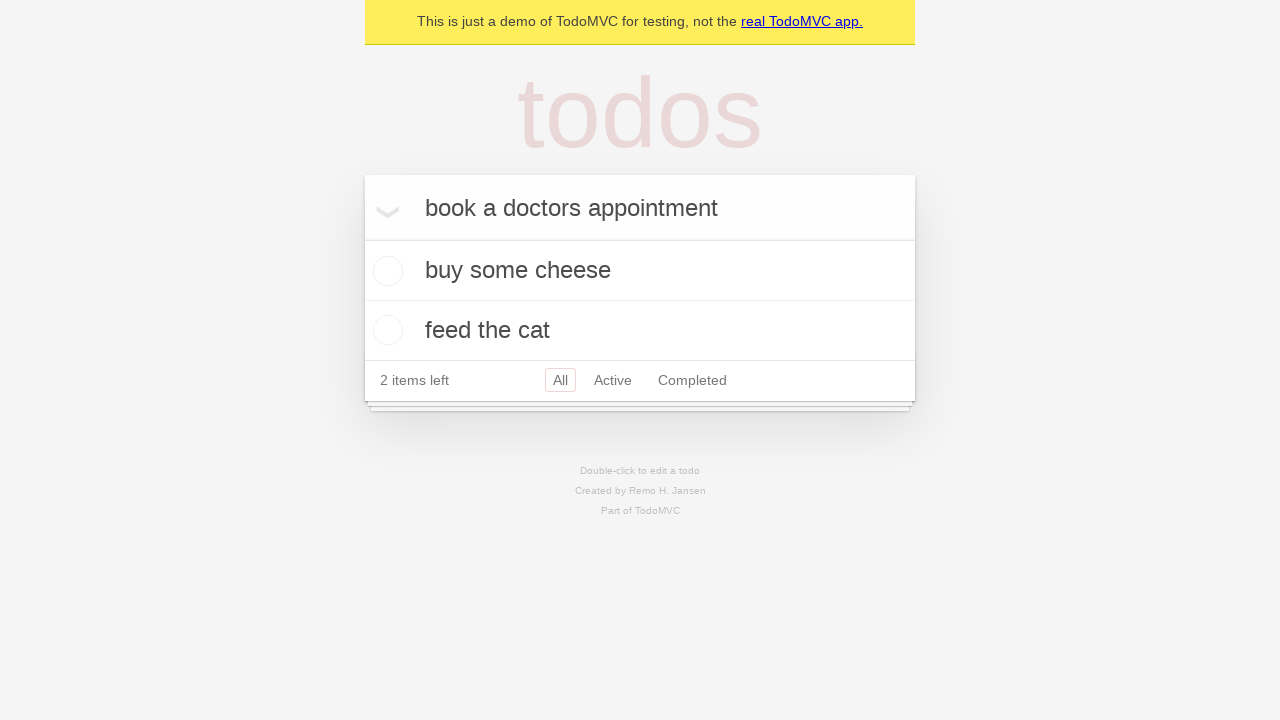

Pressed Enter to create third todo on .new-todo
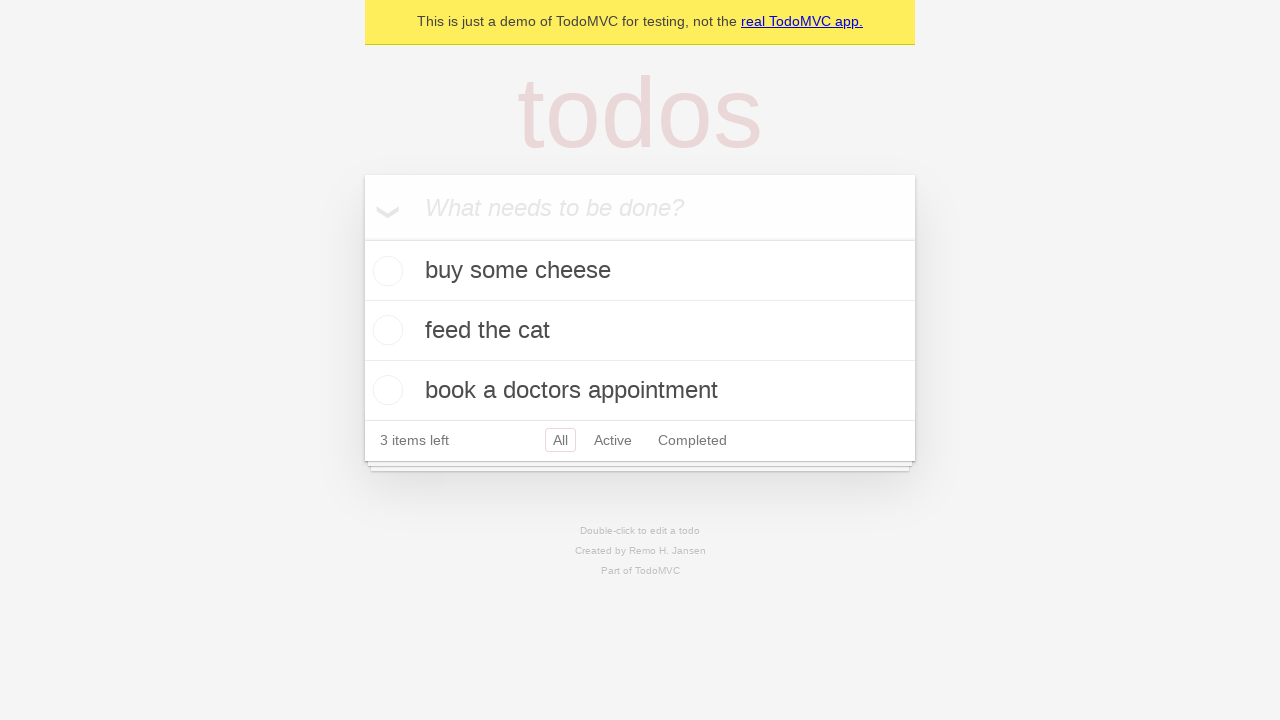

Double-clicked second todo to enter edit mode at (640, 331) on .todo-list li >> nth=1
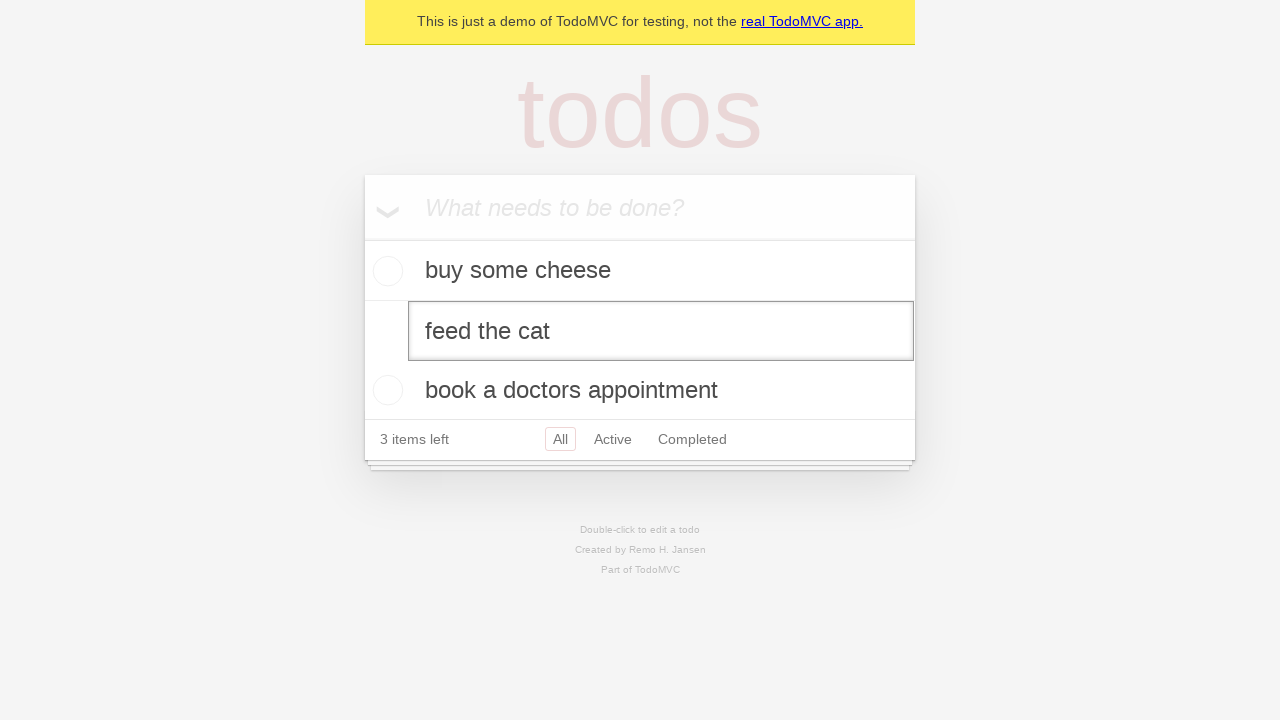

Pressed Escape to cancel edits on second todo on .todo-list li >> nth=1 >> .edit
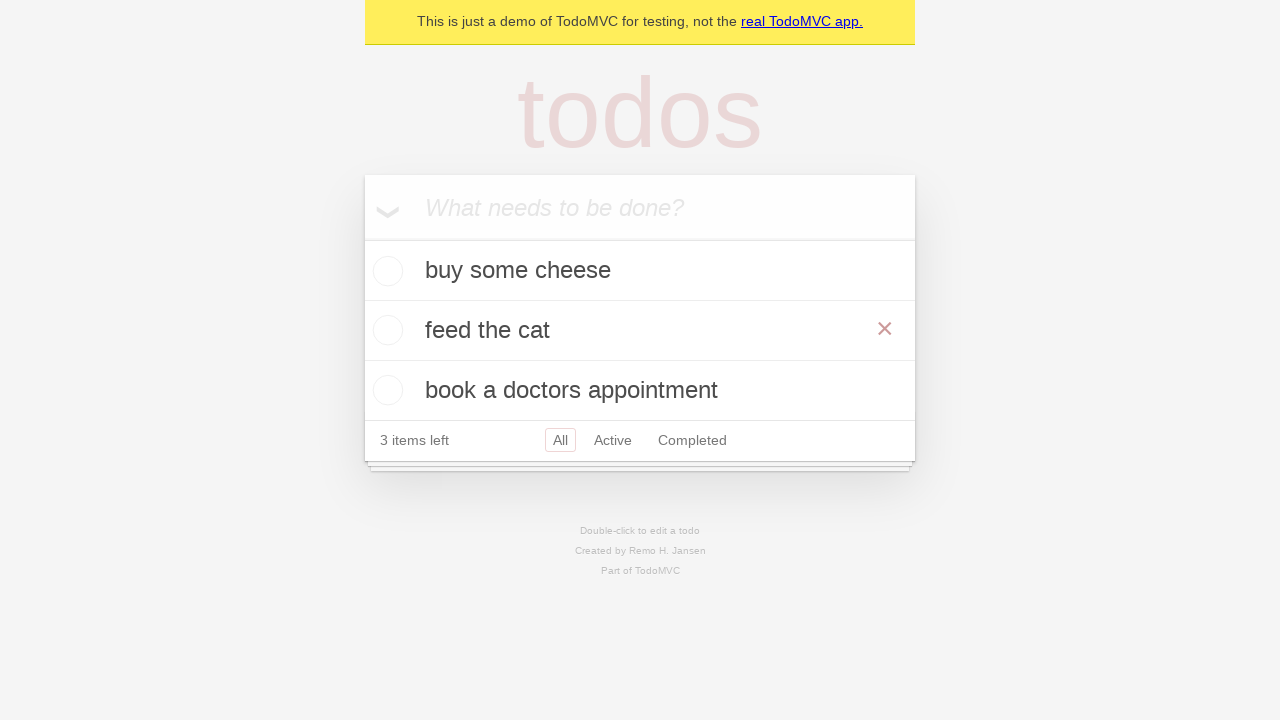

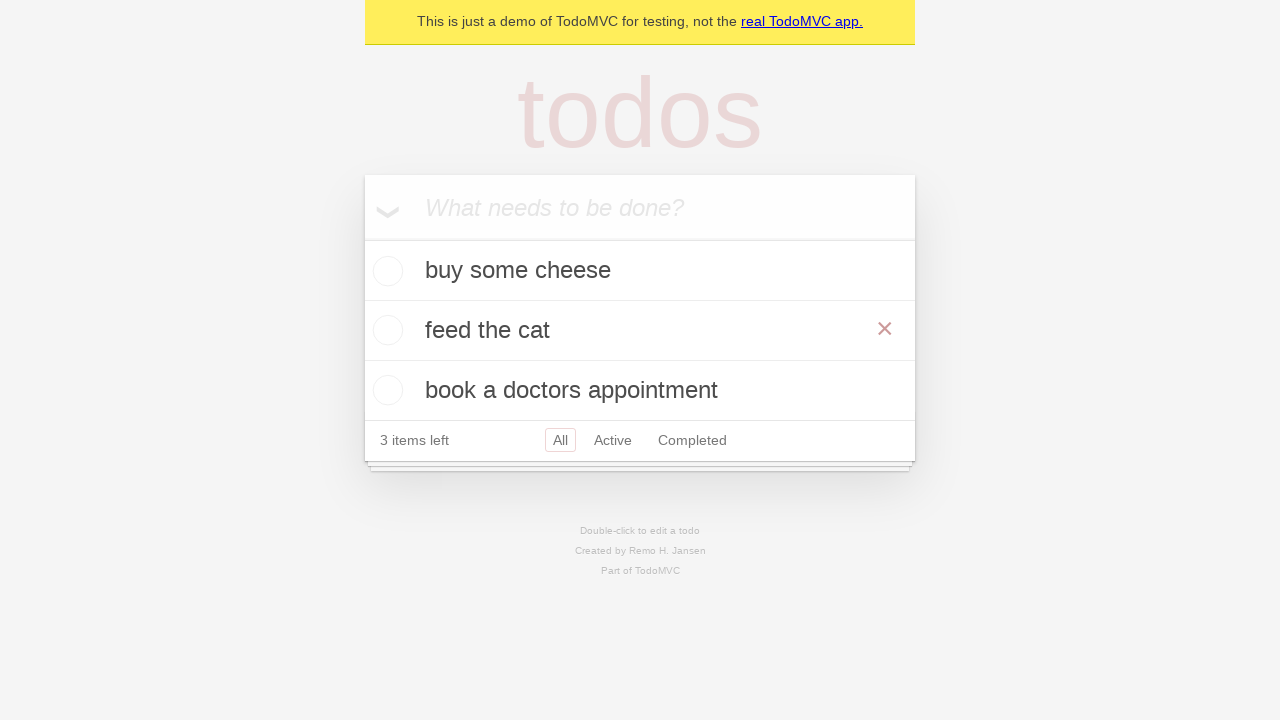